Tests that the text input field is cleared after adding a todo item.

Starting URL: https://demo.playwright.dev/todomvc

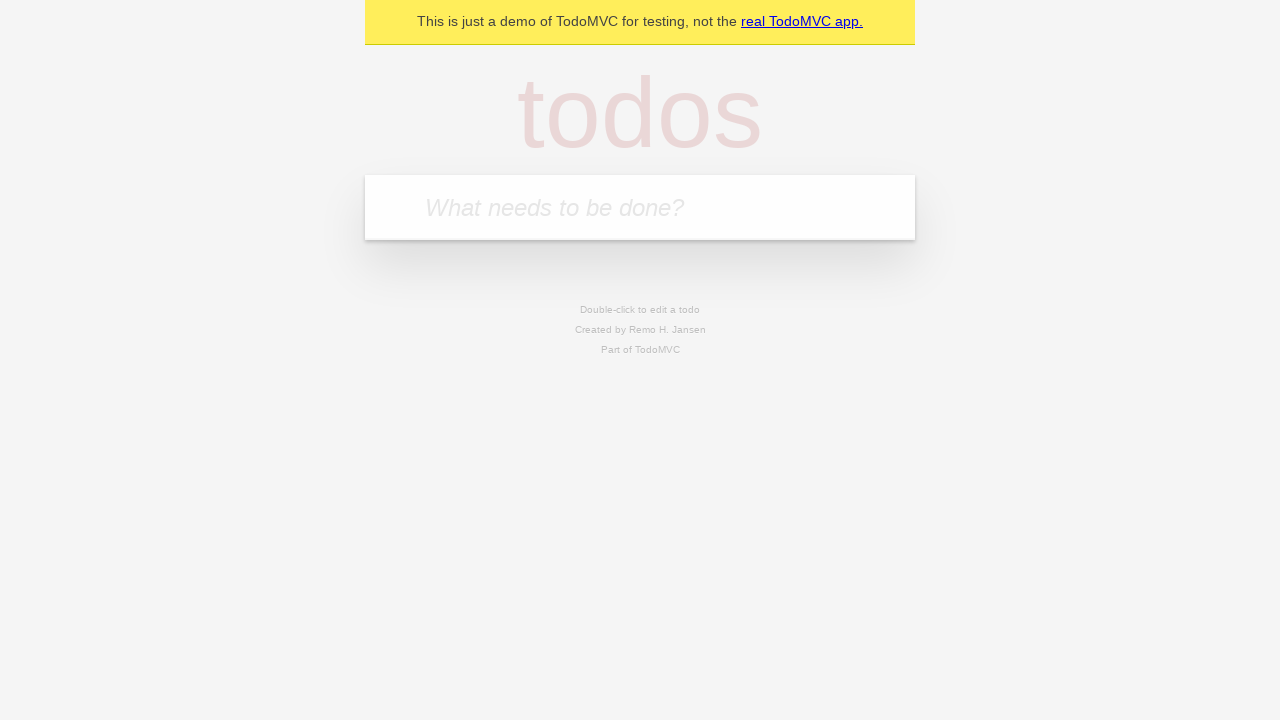

Filled new todo input field with 'buy some cheese' on .new-todo
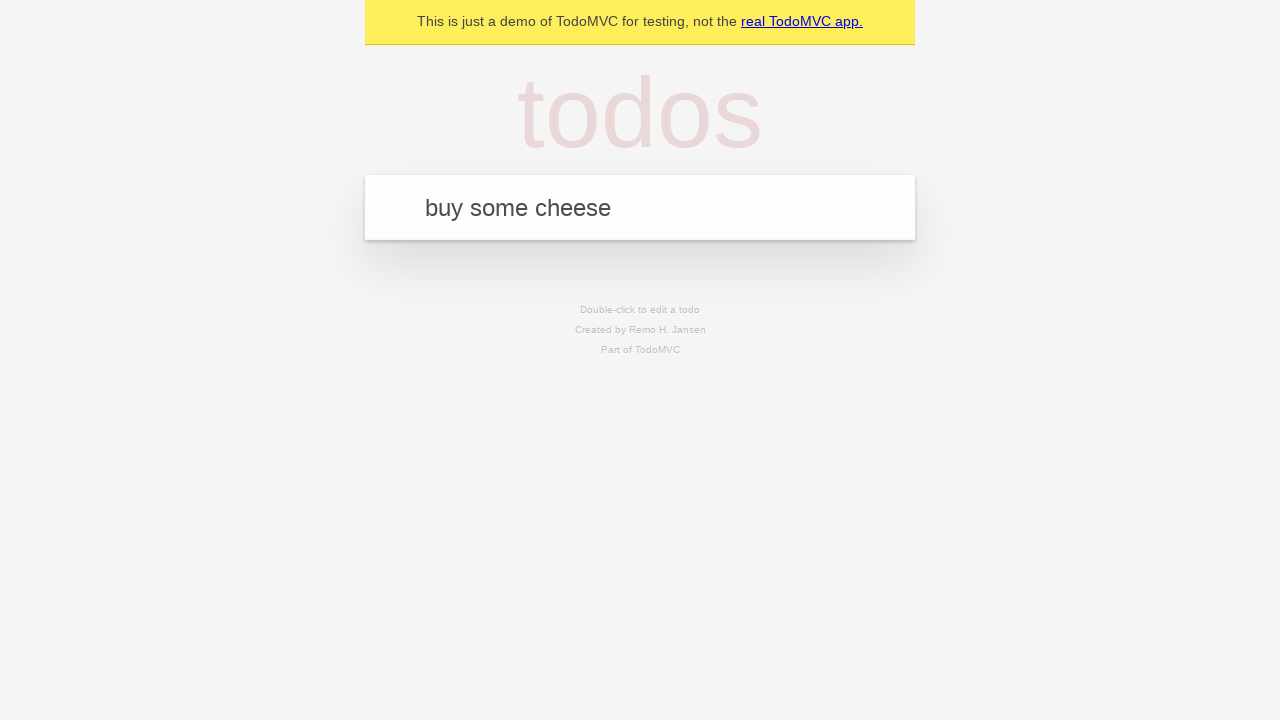

Pressed Enter to add the todo item on .new-todo
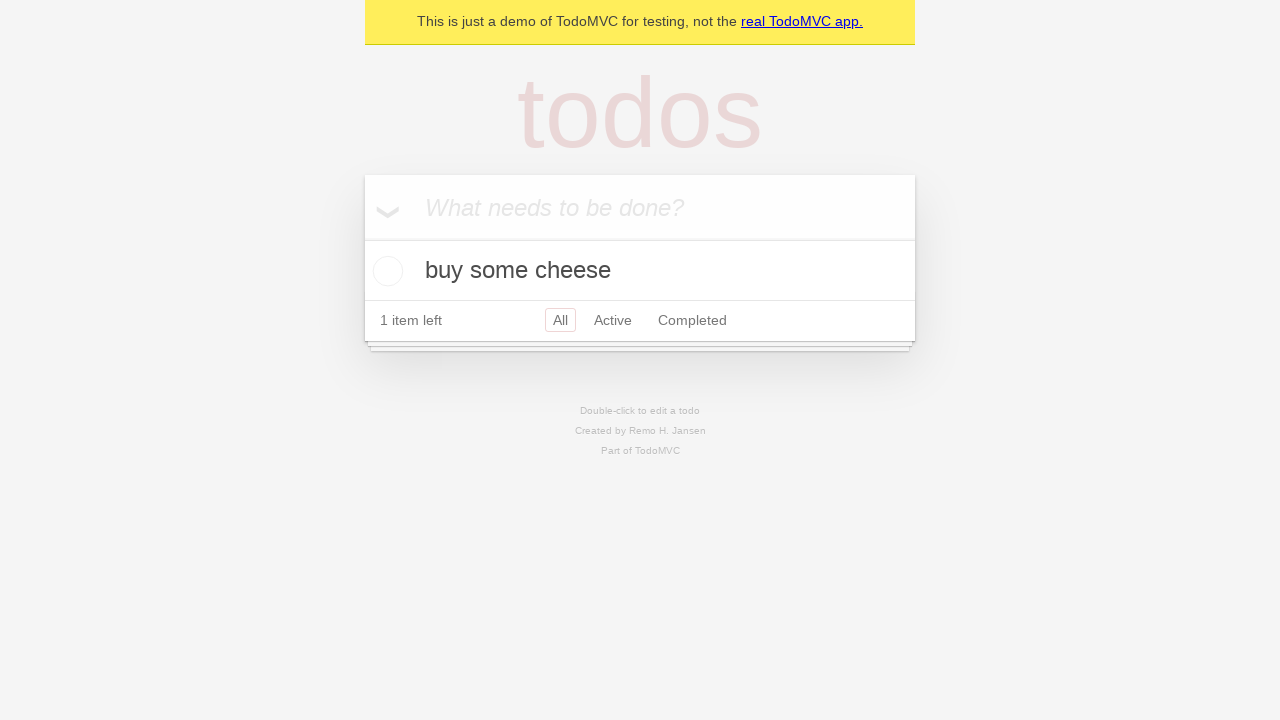

Waited for todo item to appear in the list
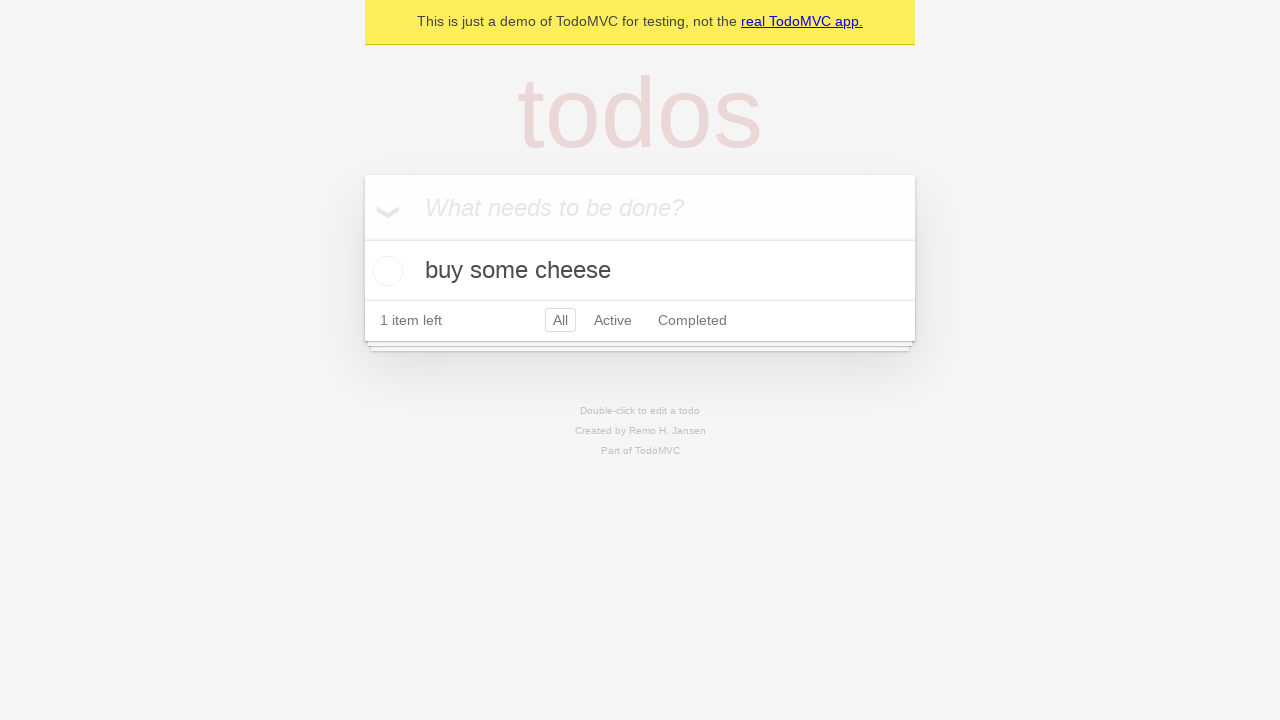

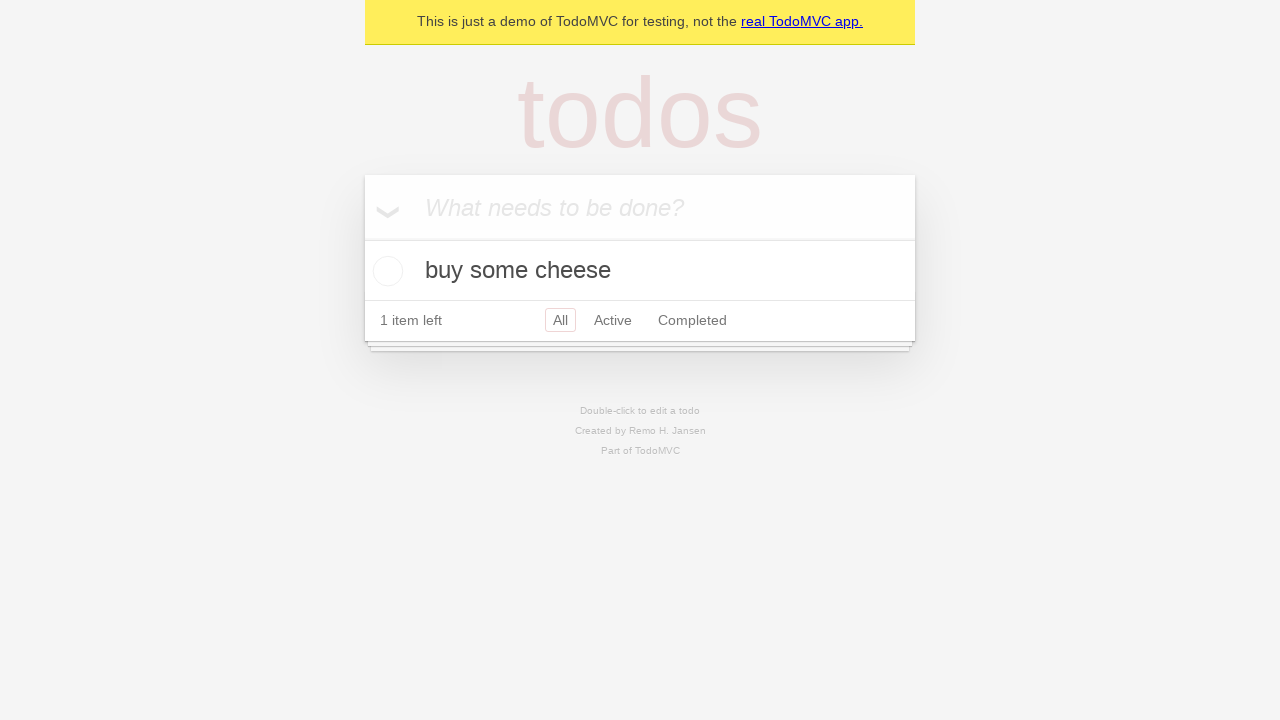